Tests scrolling to form elements and filling in name and date fields on a form page

Starting URL: https://formy-project.herokuapp.com/scroll

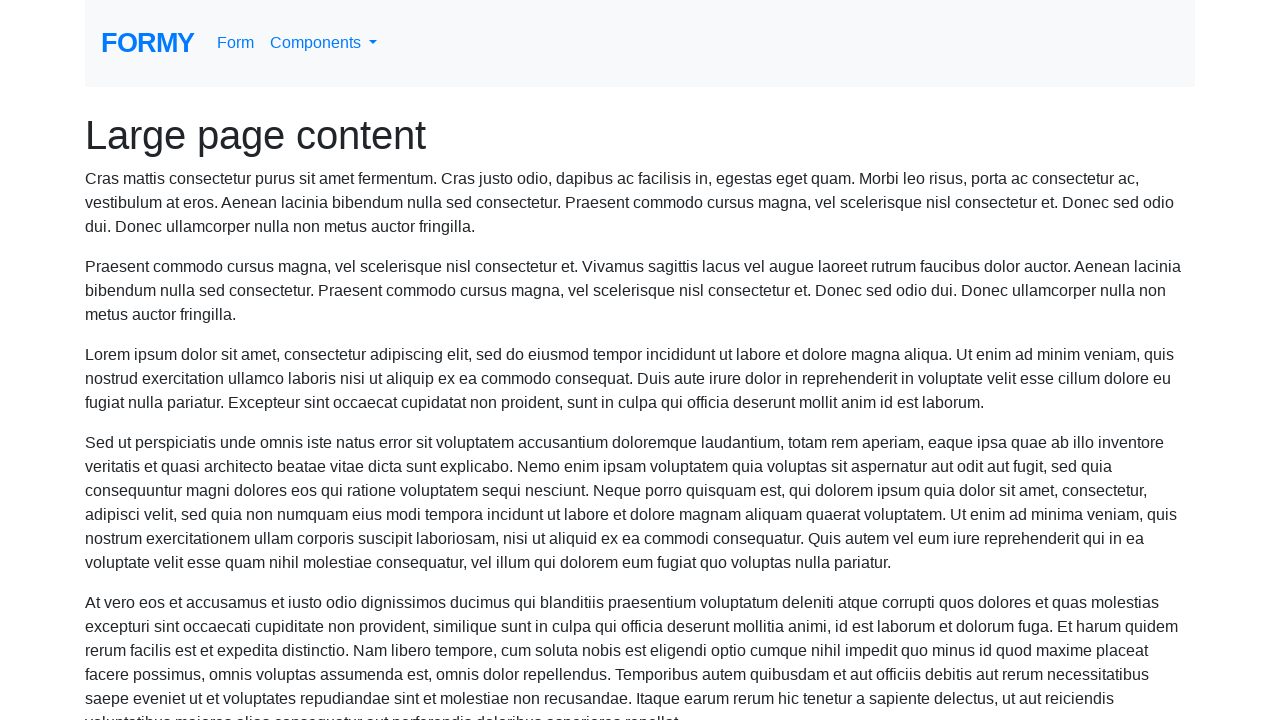

Located the name field element
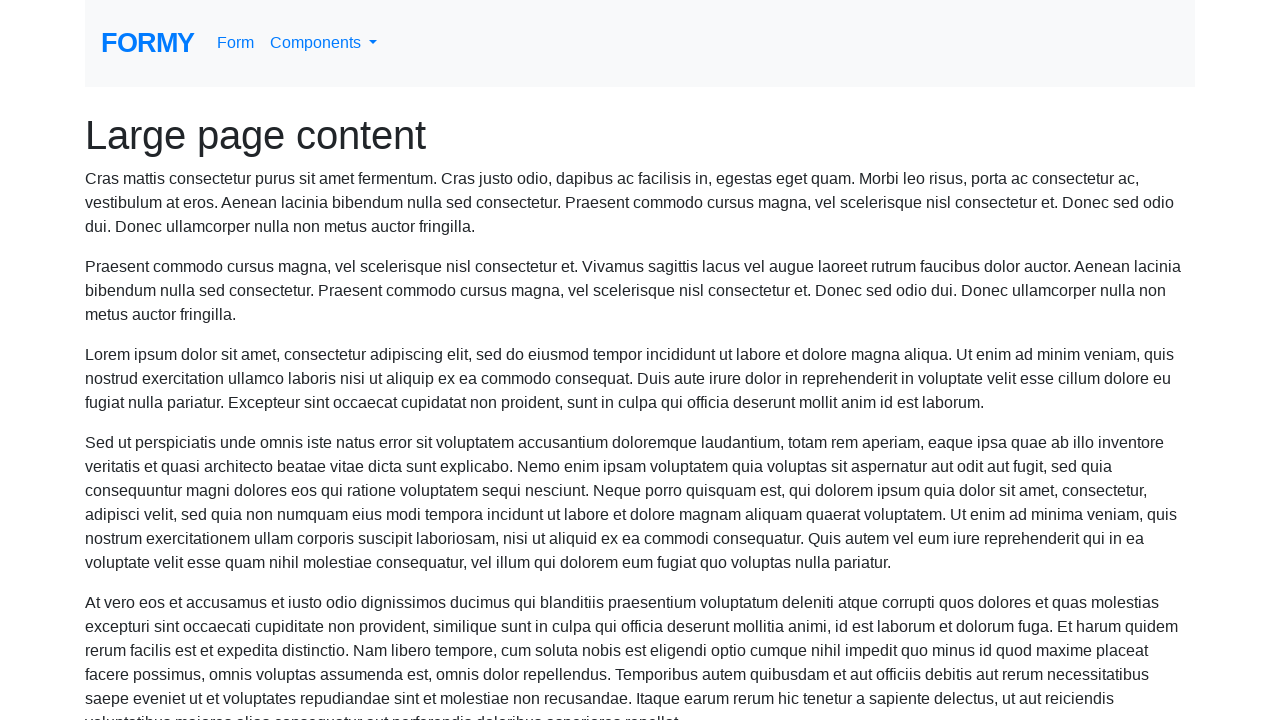

Scrolled to name field
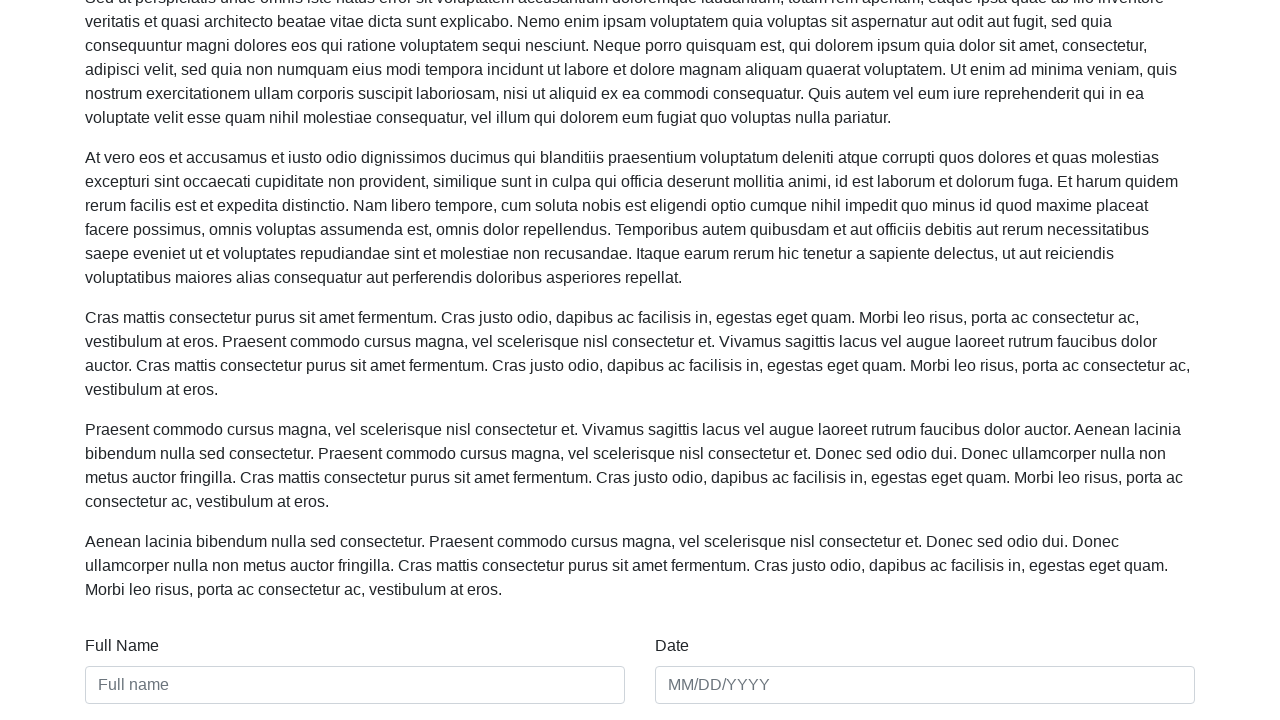

Filled name field with 'Name01' on #name
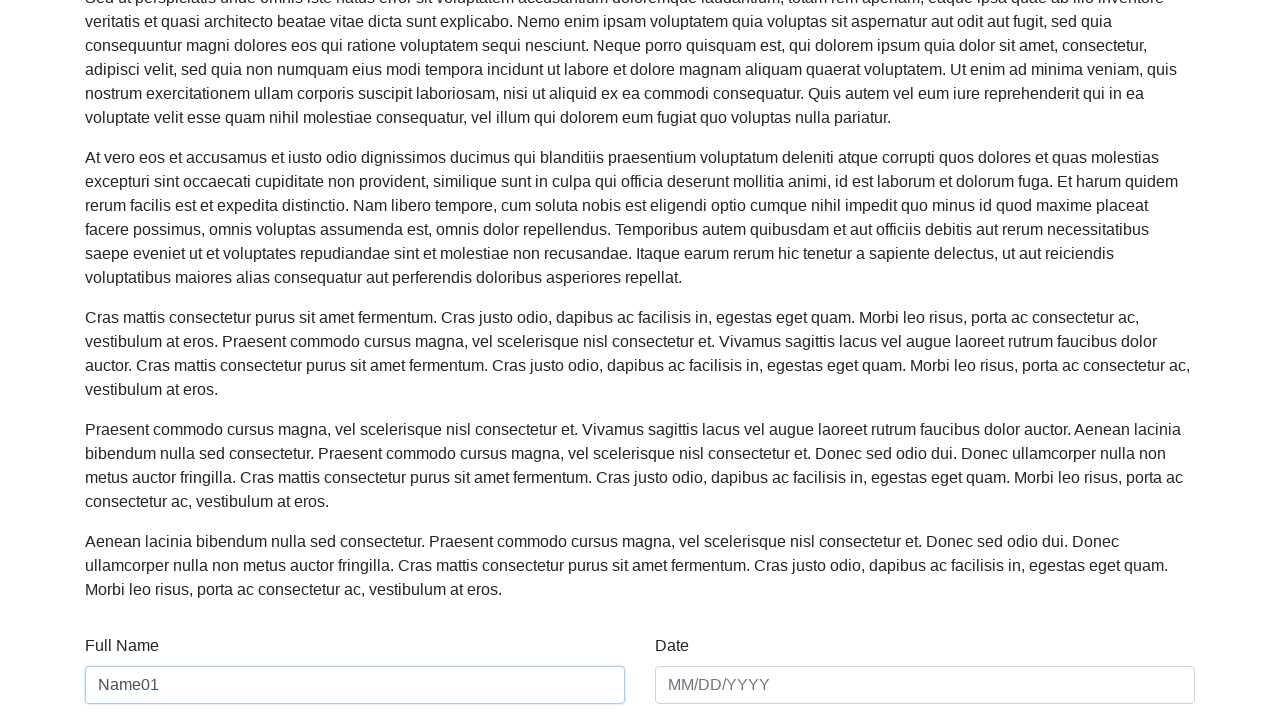

Filled date field with '01/01/2024' on #date
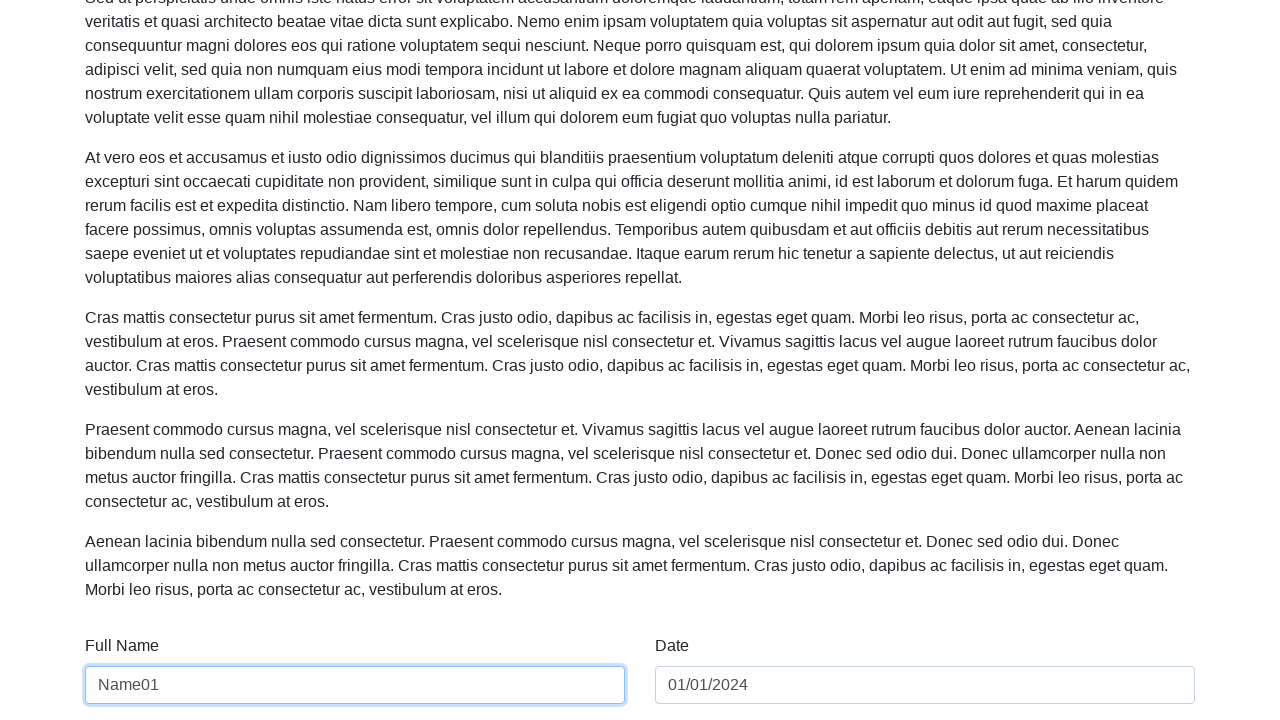

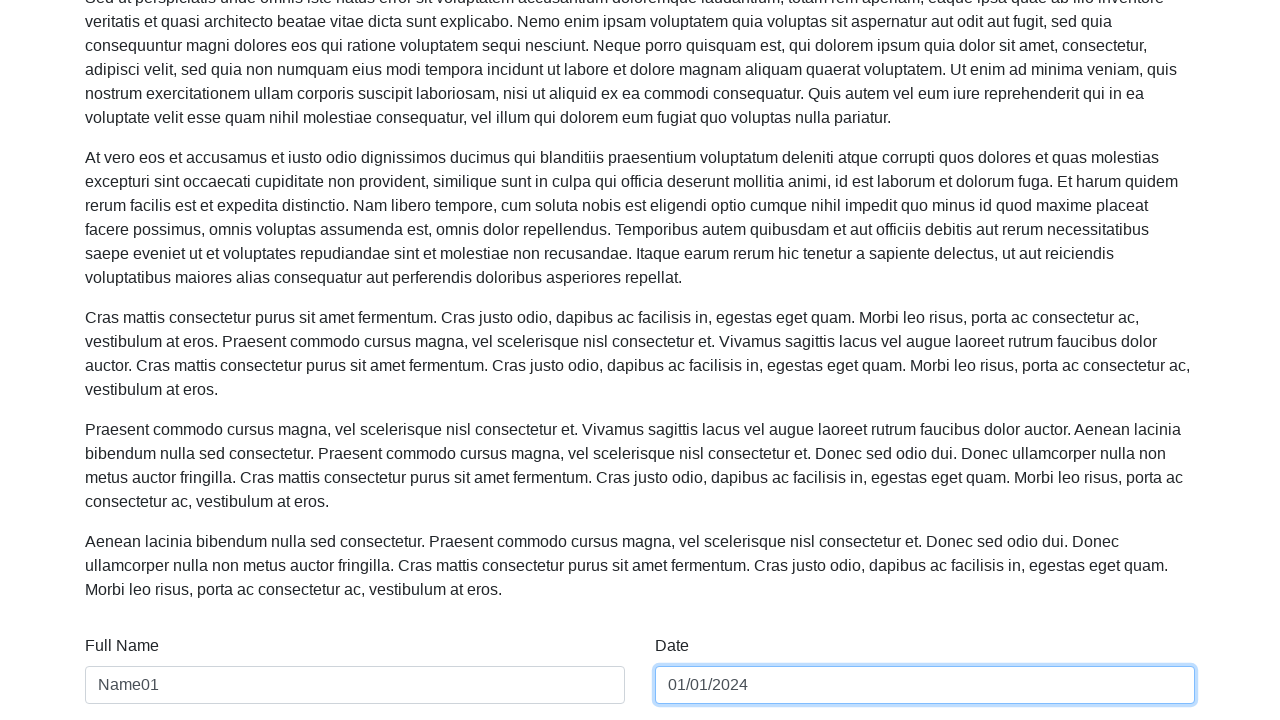